Tests the Waits functionality on a demo site by navigating to the Interactions section, clicking on Waits, clicking an enable button, and entering text into a field once it becomes enabled.

Starting URL: https://neotech.vercel.app/

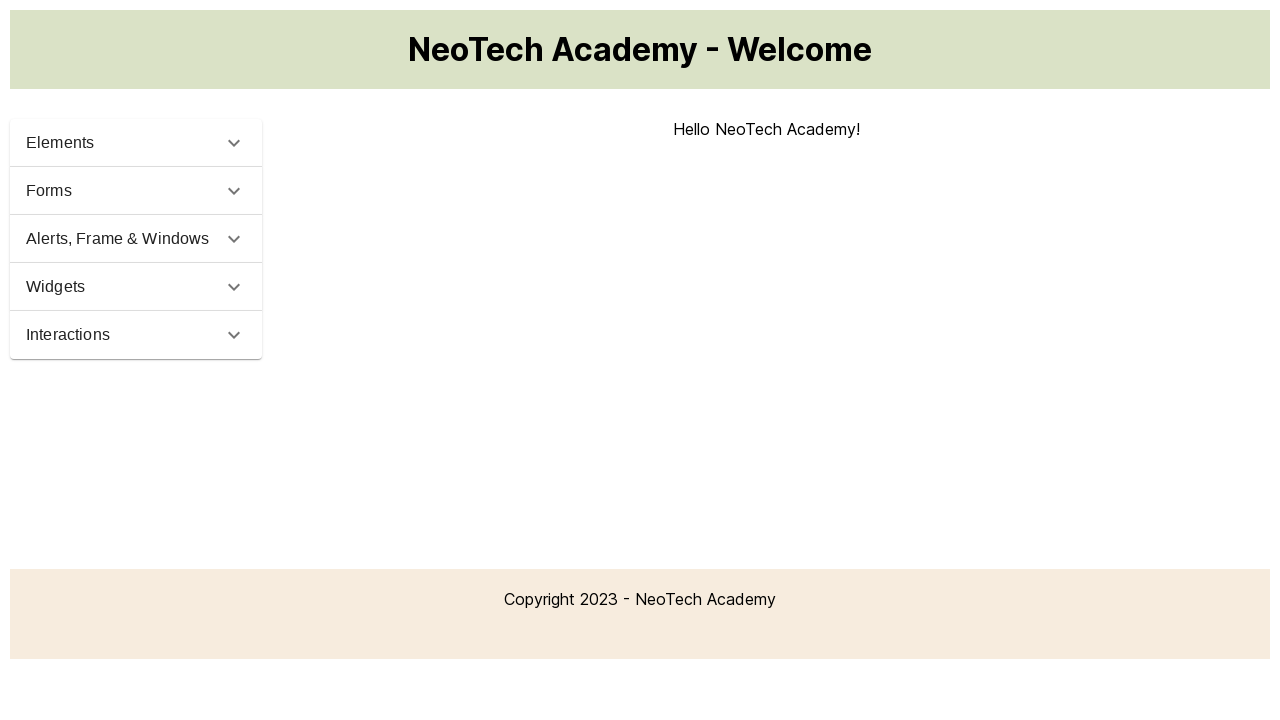

Clicked on the Interactions menu link at (136, 335) on #menu-interactions
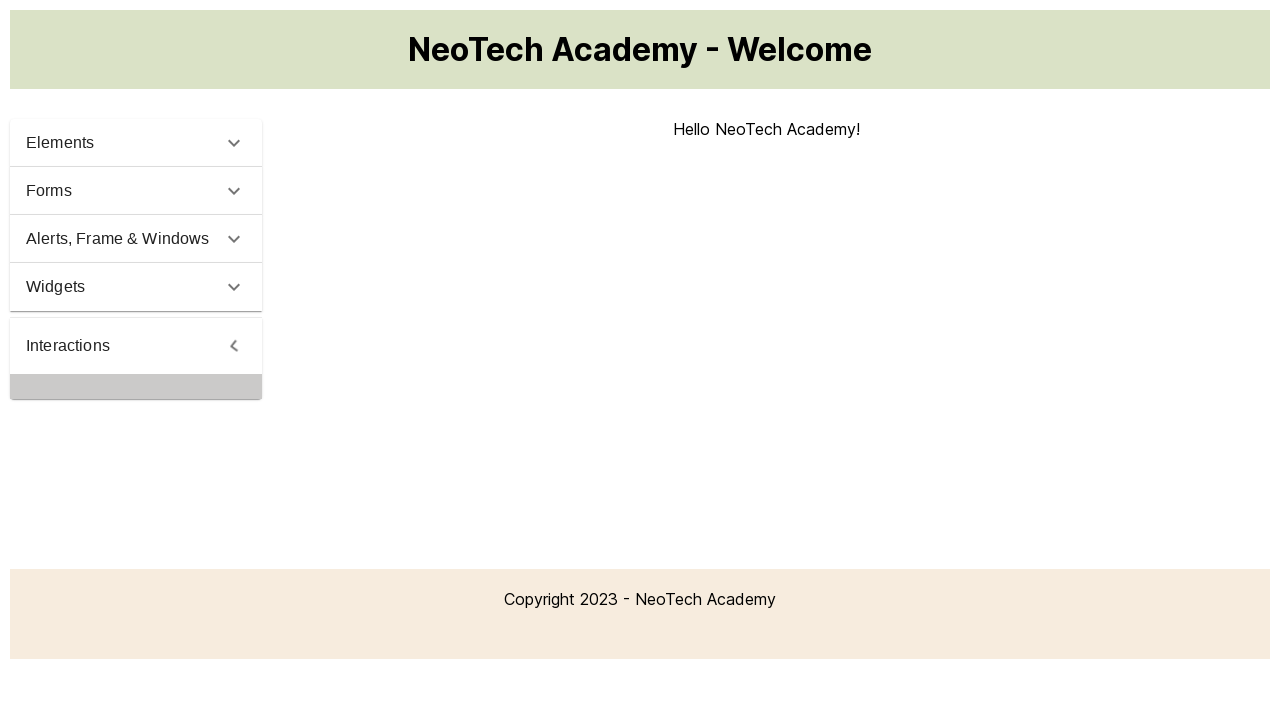

Clicked on the Waits option at (136, 423) on #waits
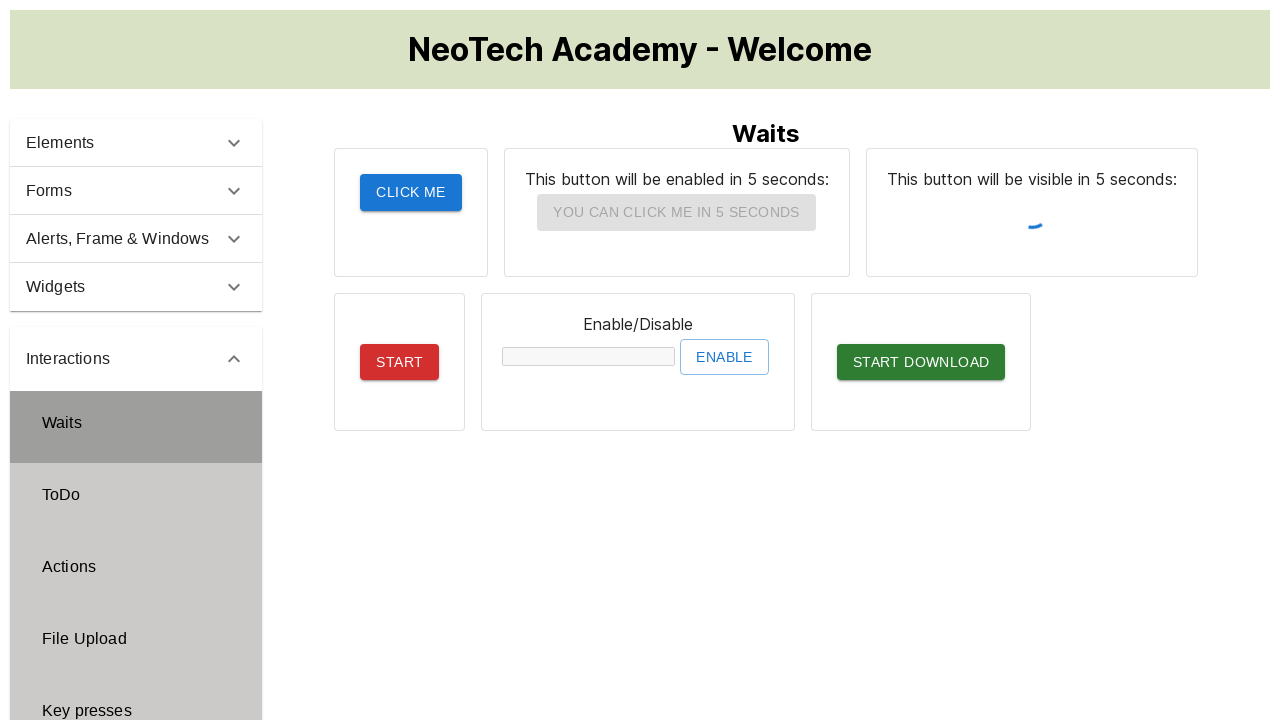

Waited for Enable button to be visible
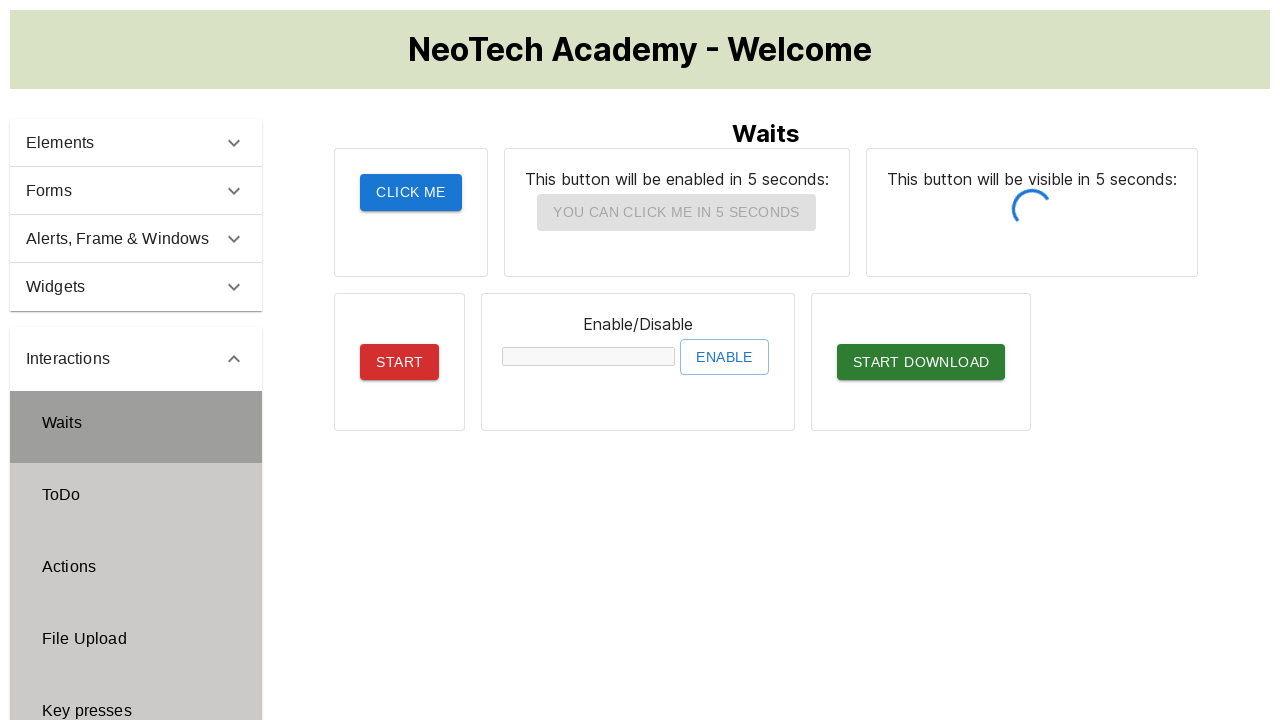

Clicked the Enable button at (725, 357) on button:has-text('Enable')
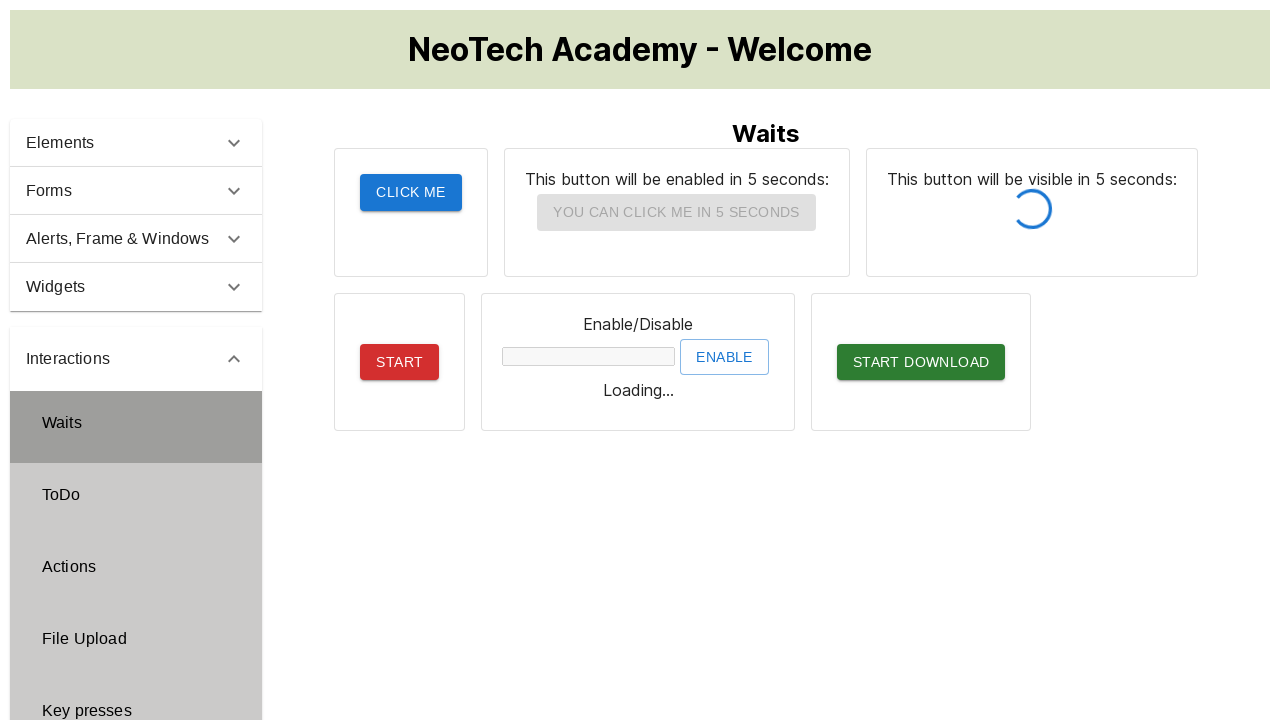

Waited for input field to become enabled
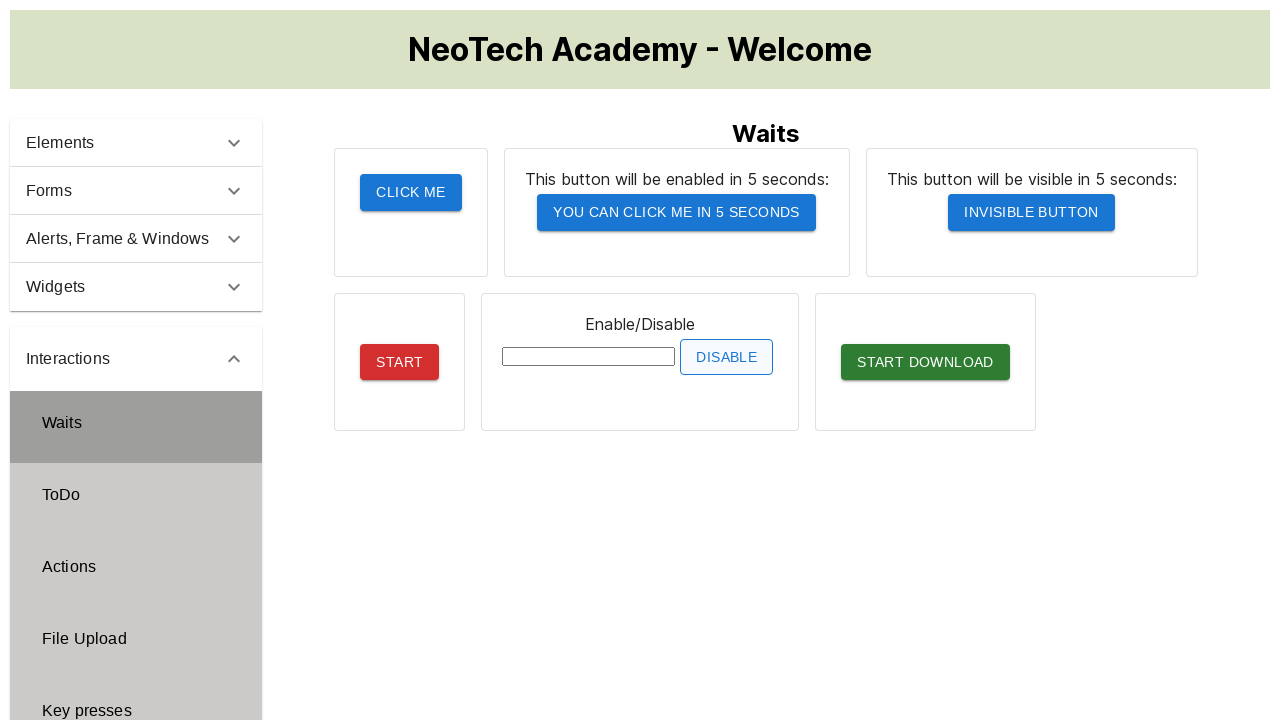

Entered 'Hello' into the enabled input field on input:not([disabled])
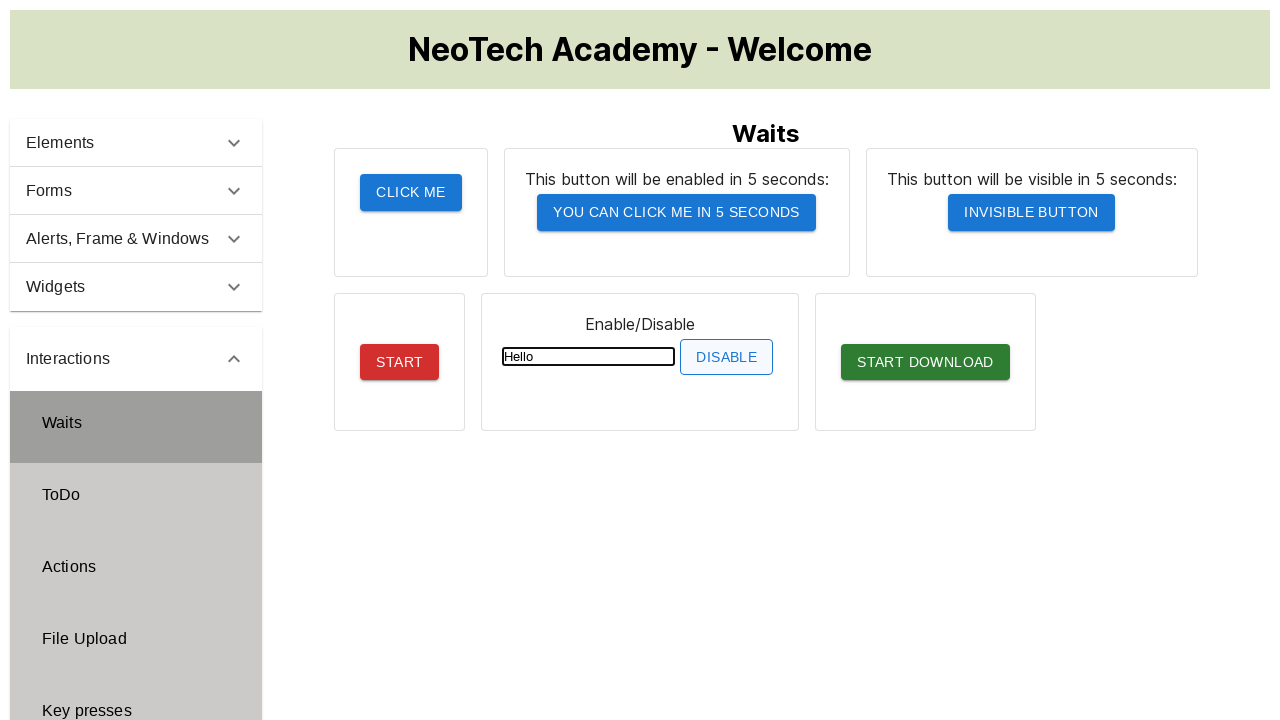

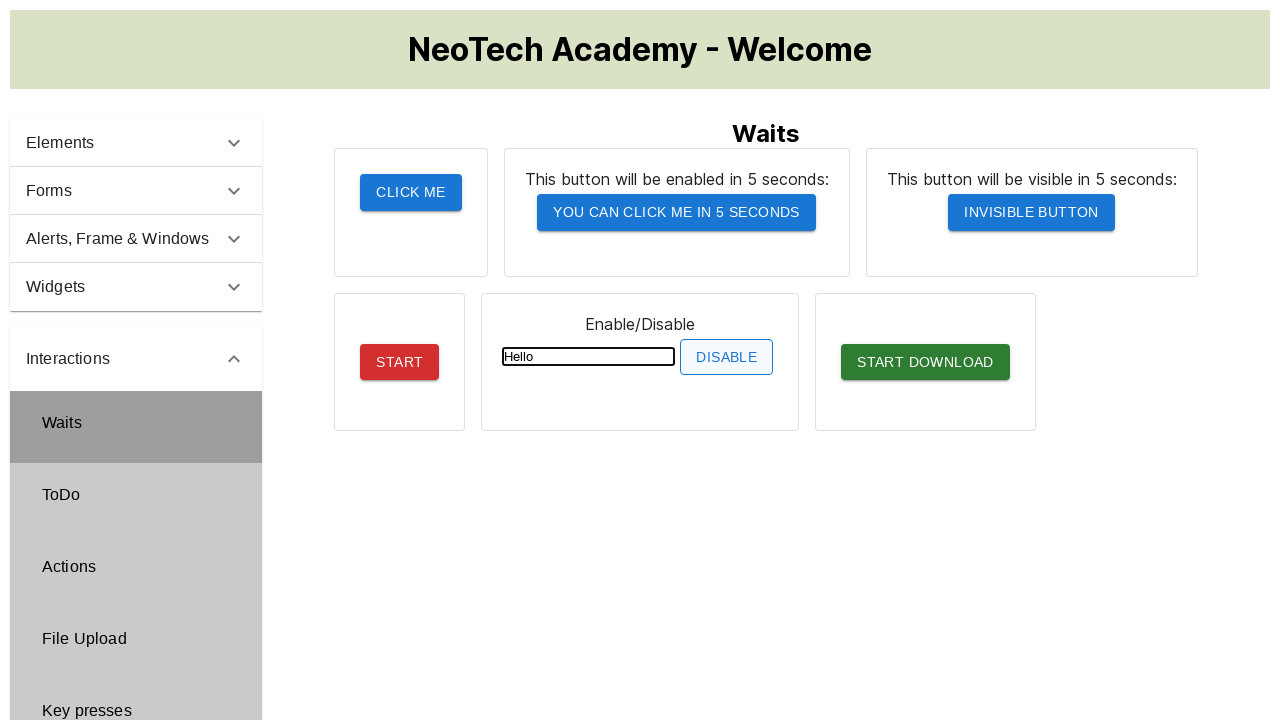